Tests that the todo counter displays the correct number of items as todos are added

Starting URL: https://demo.playwright.dev/todomvc

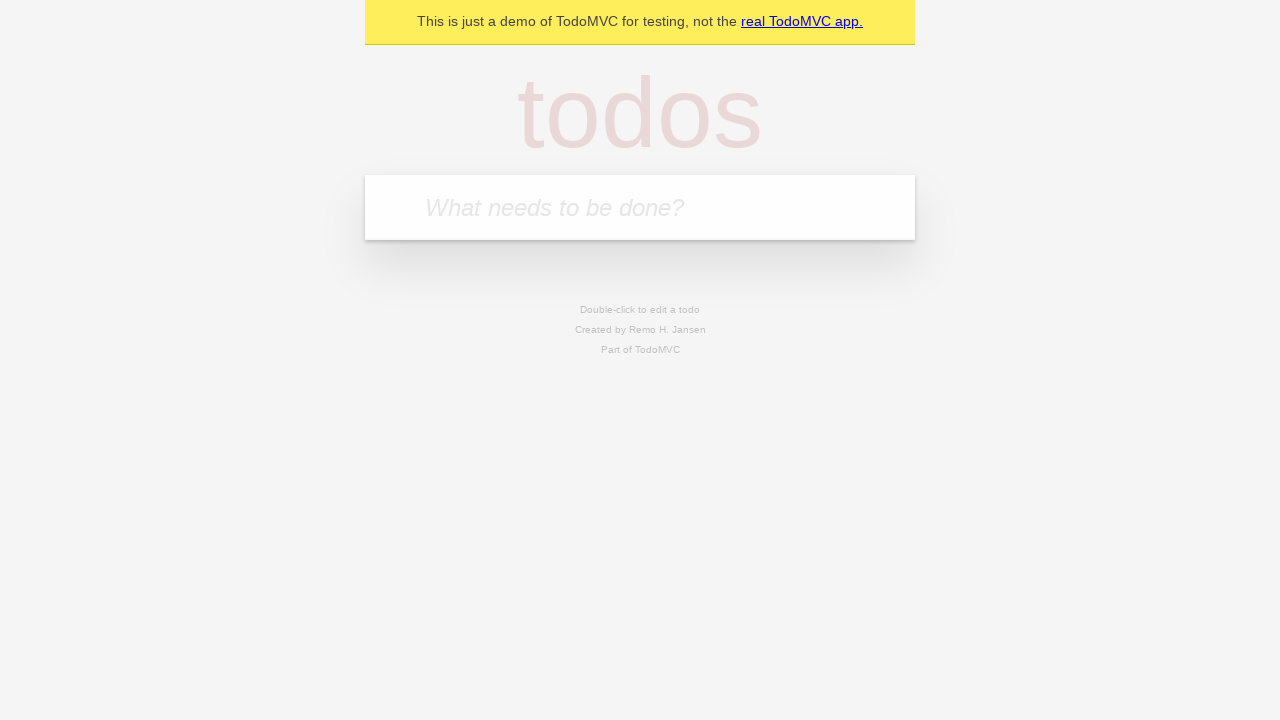

Located the 'What needs to be done?' input field
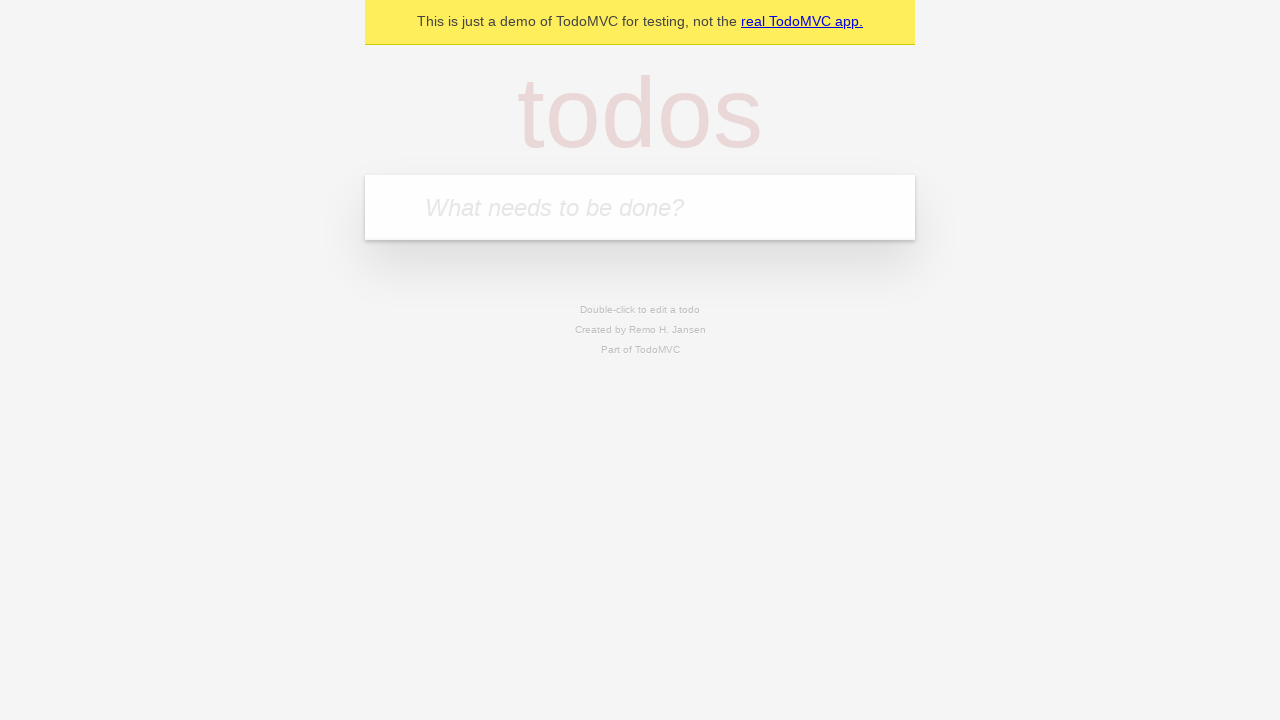

Filled first todo input with 'buy some cheese' on internal:attr=[placeholder="What needs to be done?"i]
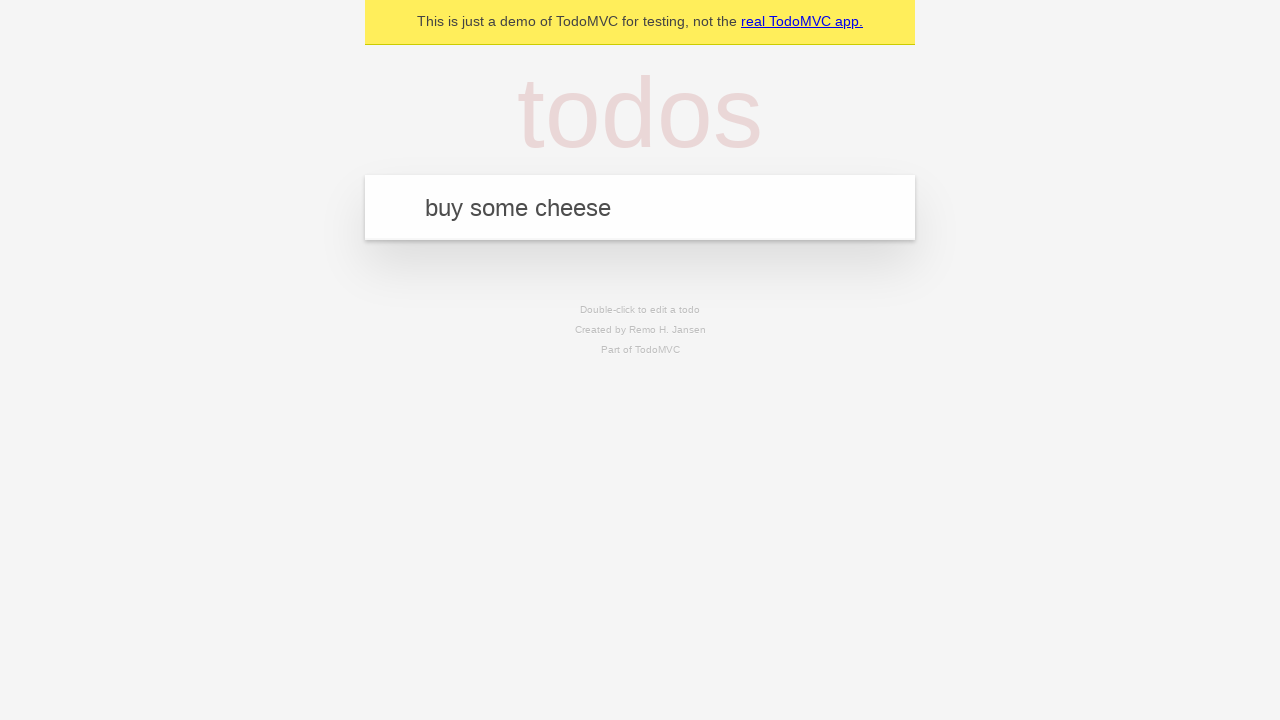

Pressed Enter to add first todo item on internal:attr=[placeholder="What needs to be done?"i]
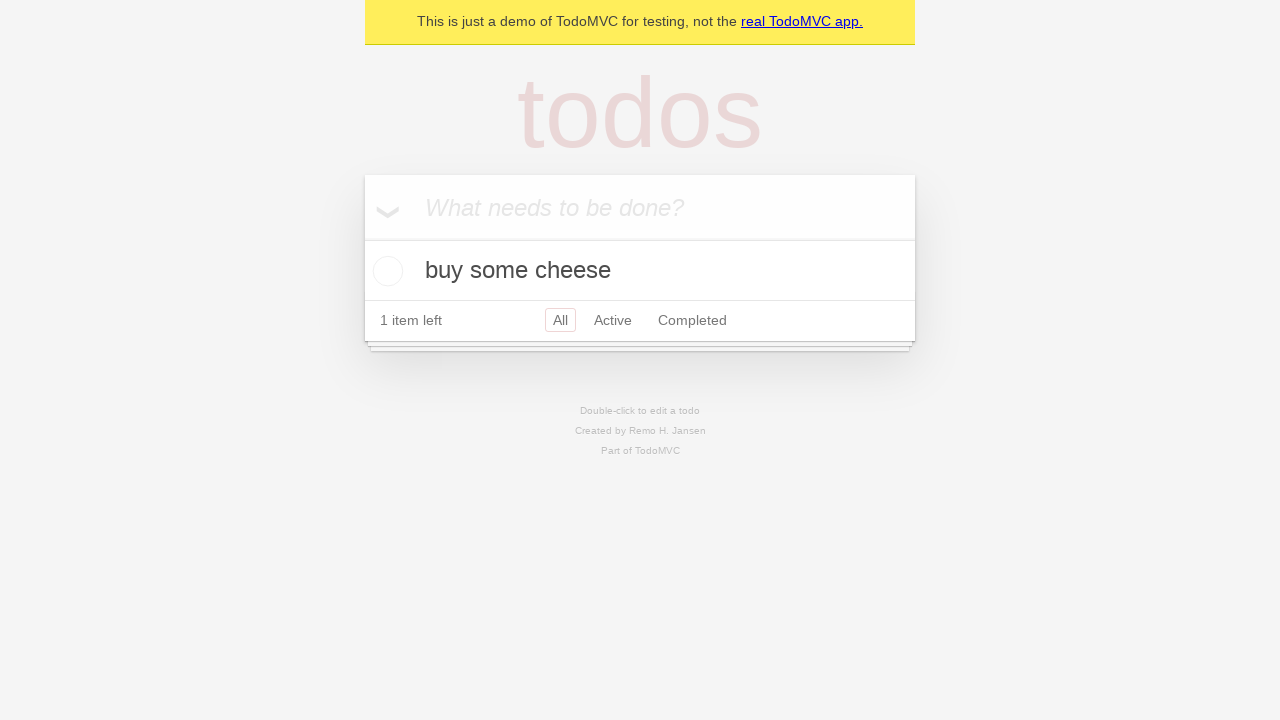

Todo counter element loaded after adding first item
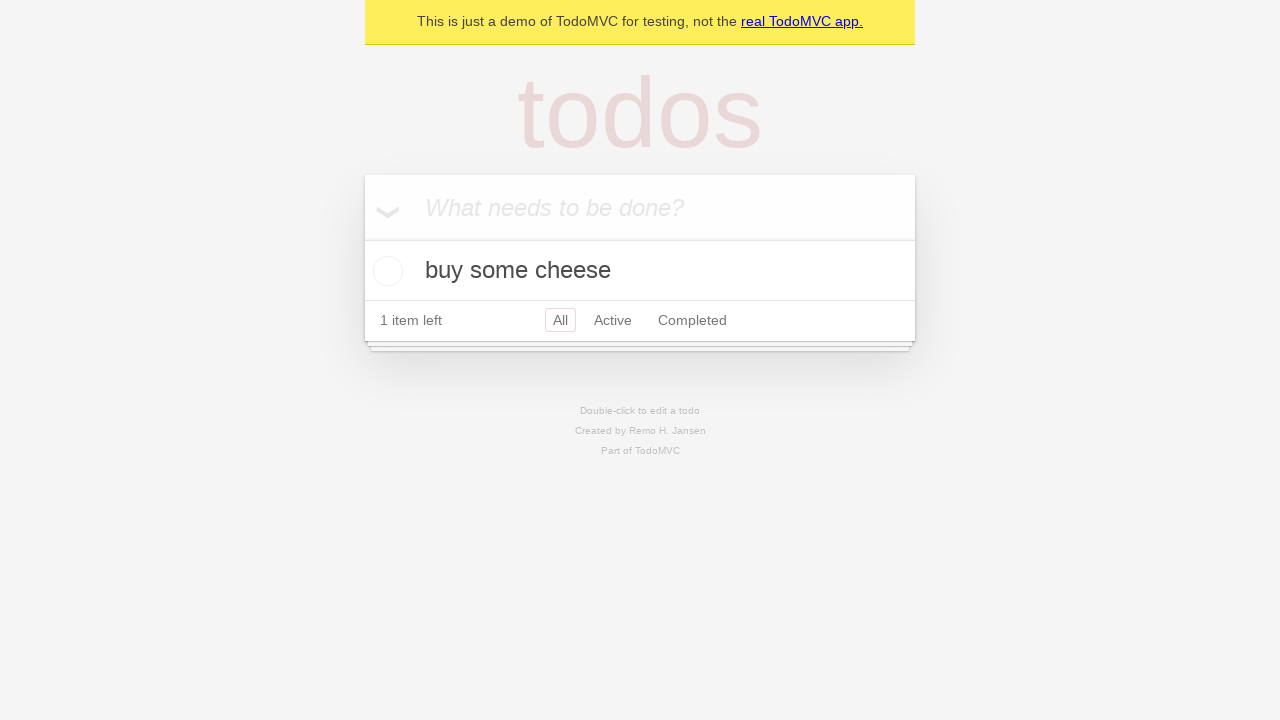

Filled second todo input with 'feed the cat' on internal:attr=[placeholder="What needs to be done?"i]
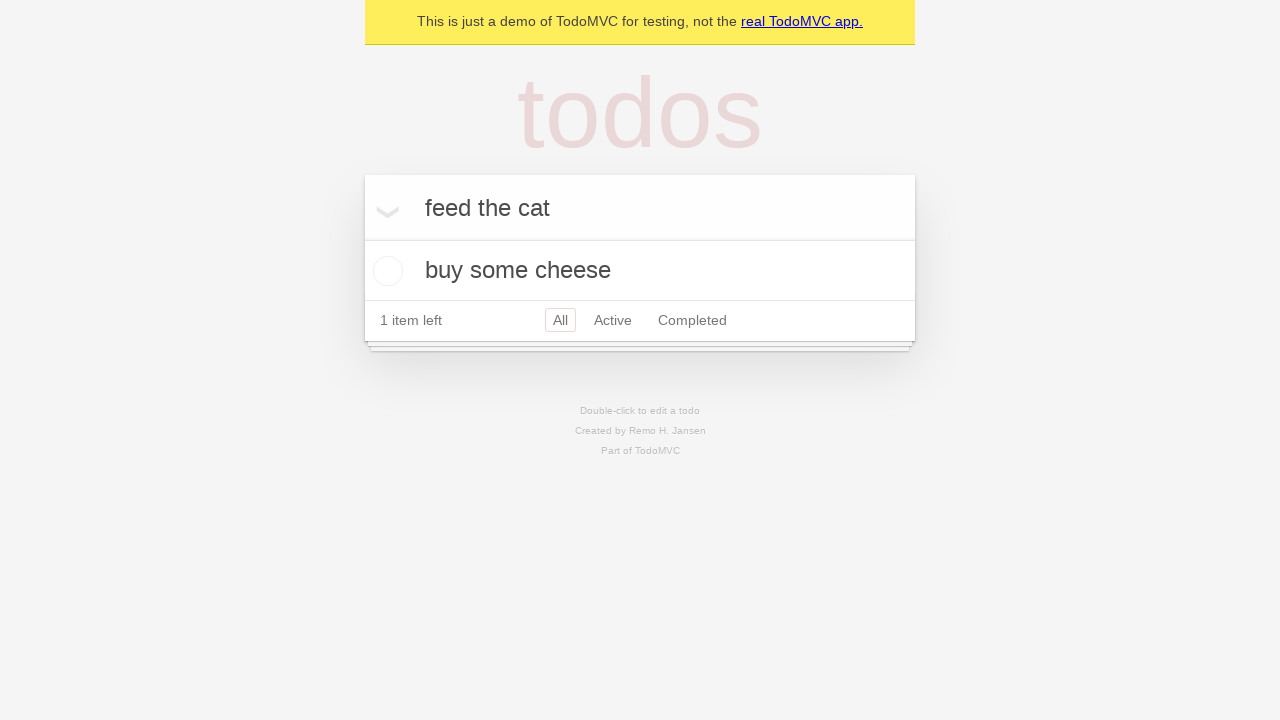

Pressed Enter to add second todo item on internal:attr=[placeholder="What needs to be done?"i]
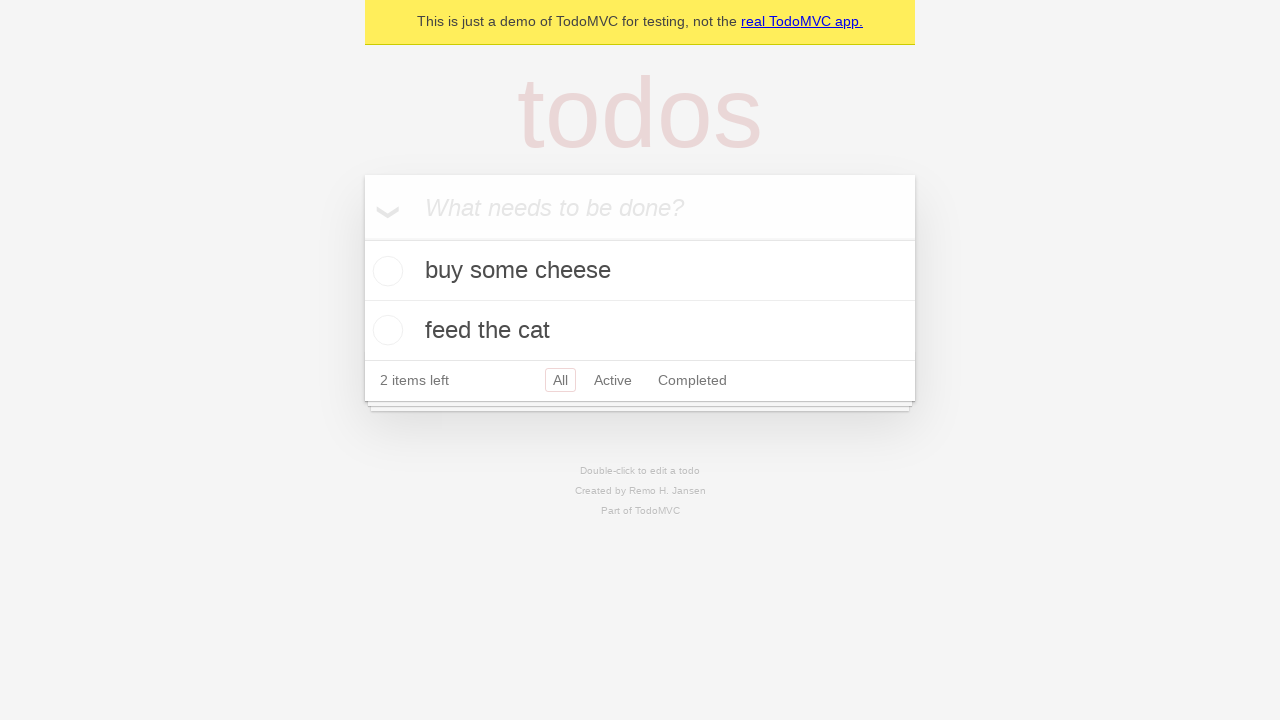

Todo counter updated to display '2 items left'
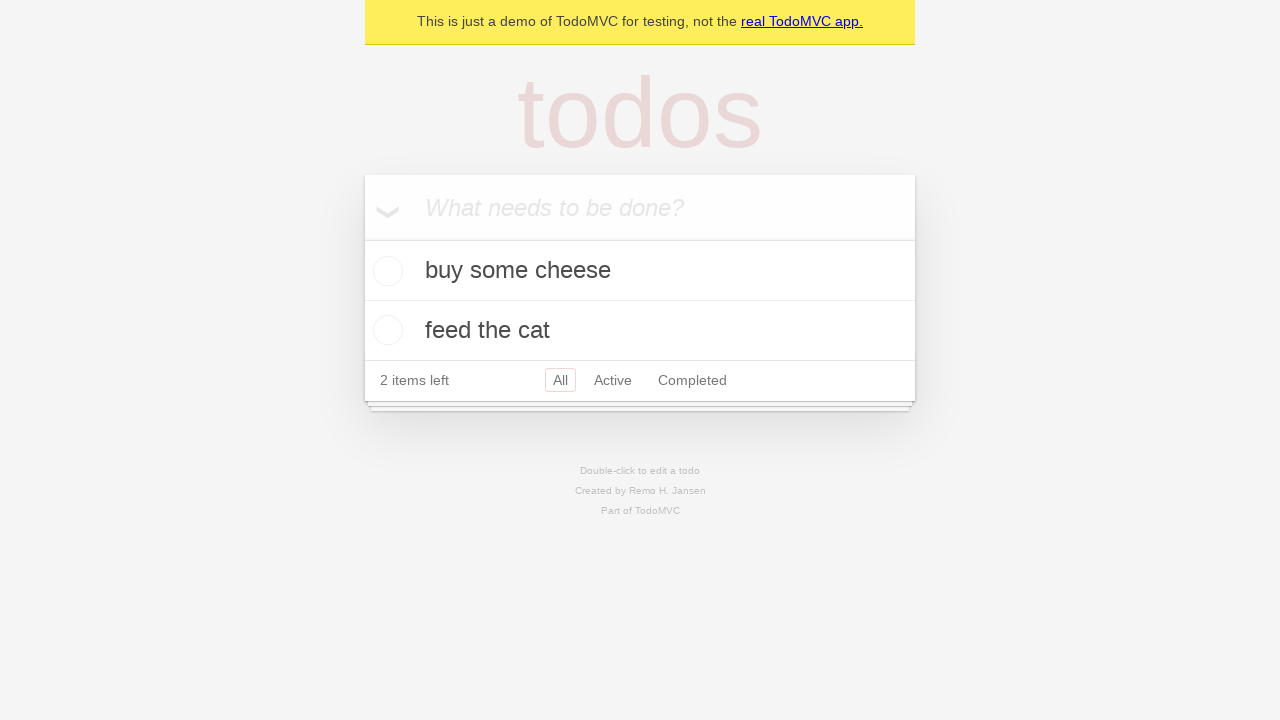

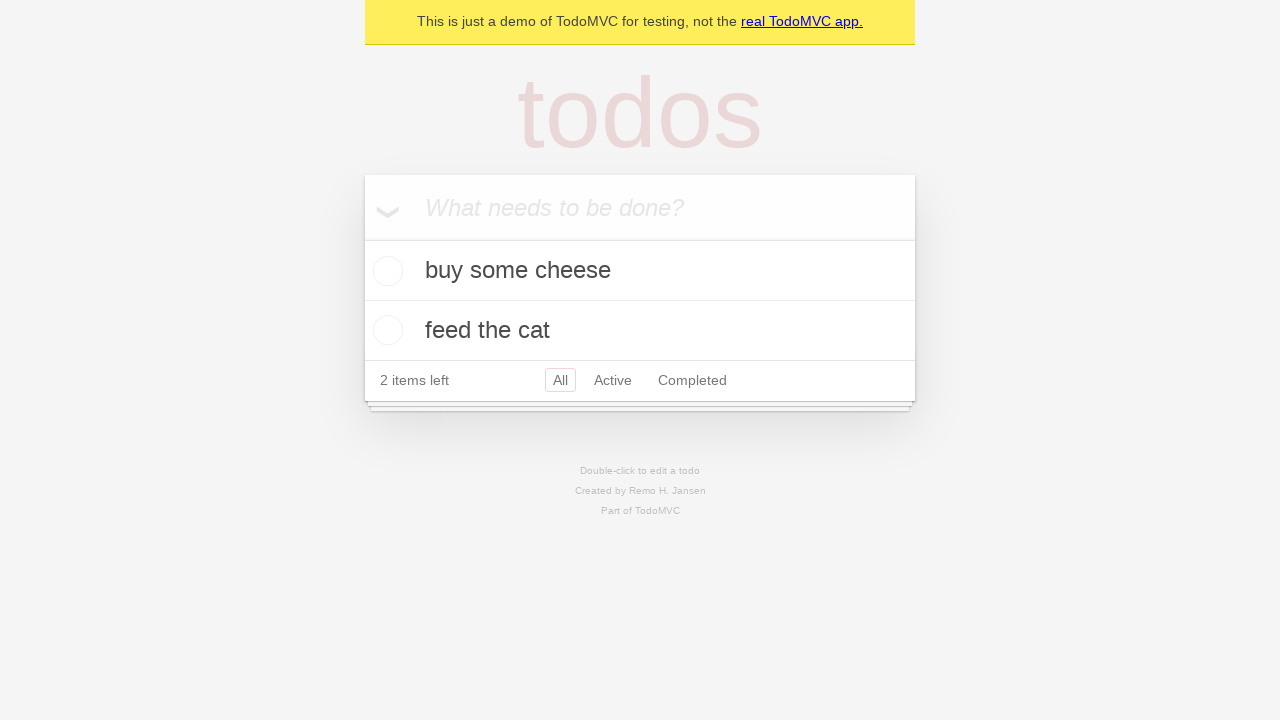